Tests GitHub signup flow by navigating to the signup page and filling in an email address

Starting URL: https://github.com/

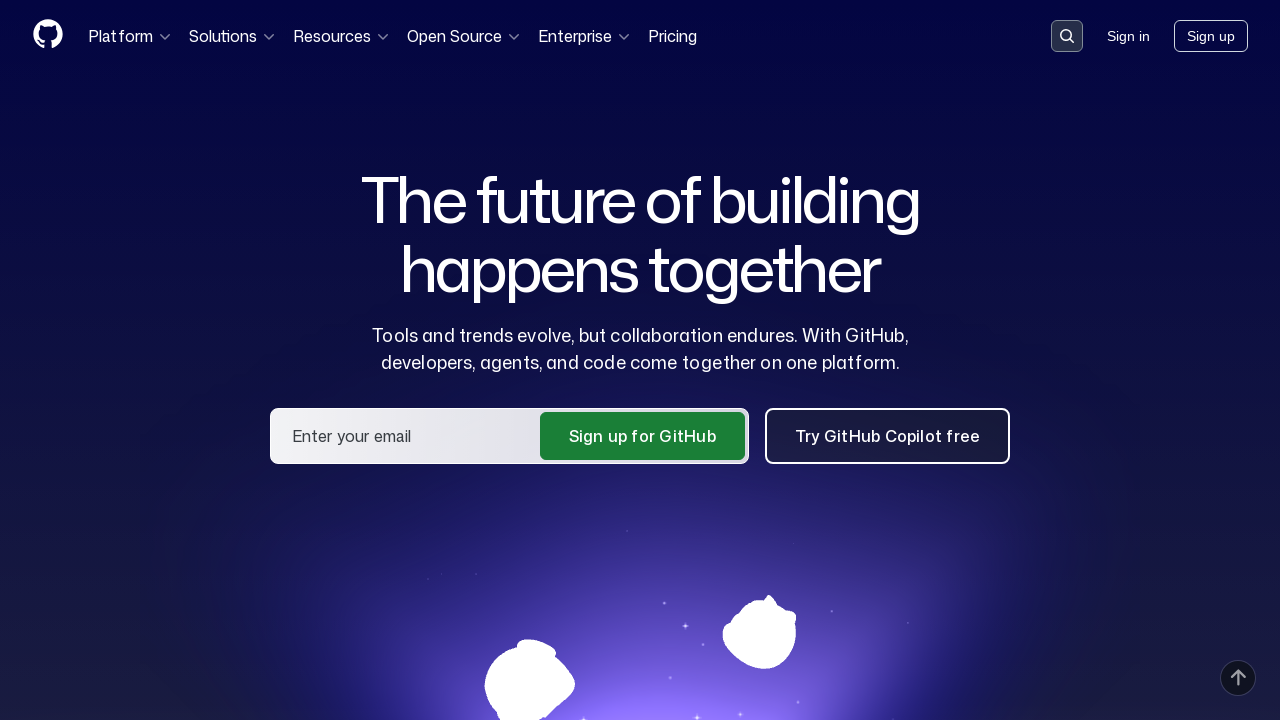

Clicked Sign up link on GitHub homepage at (1211, 36) on a:has-text('Sign up')
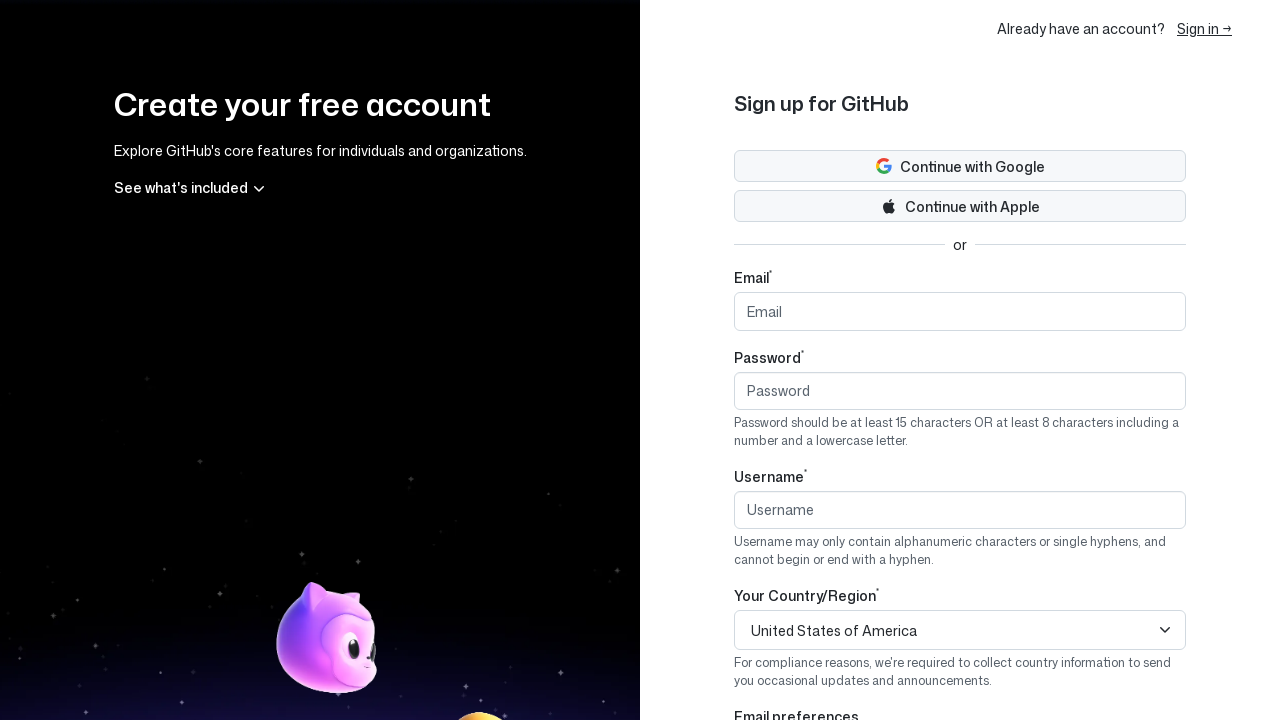

Filled email field with testuser456@example.com on #email
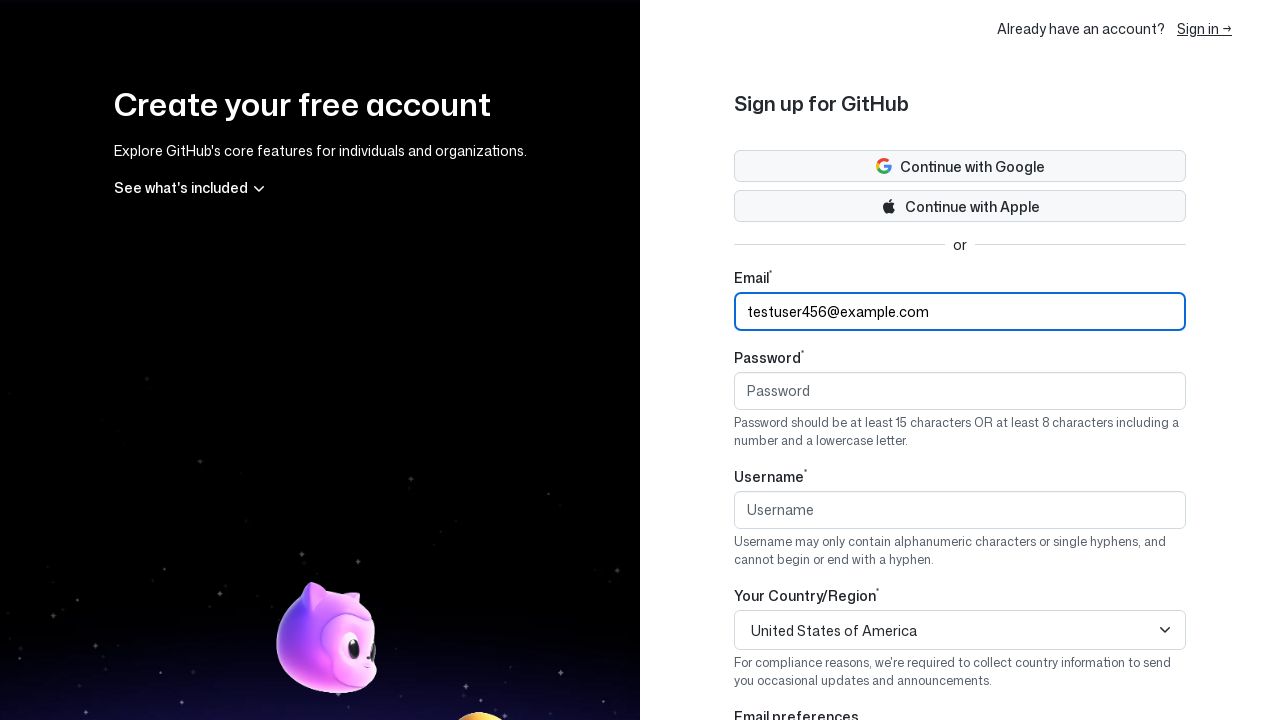

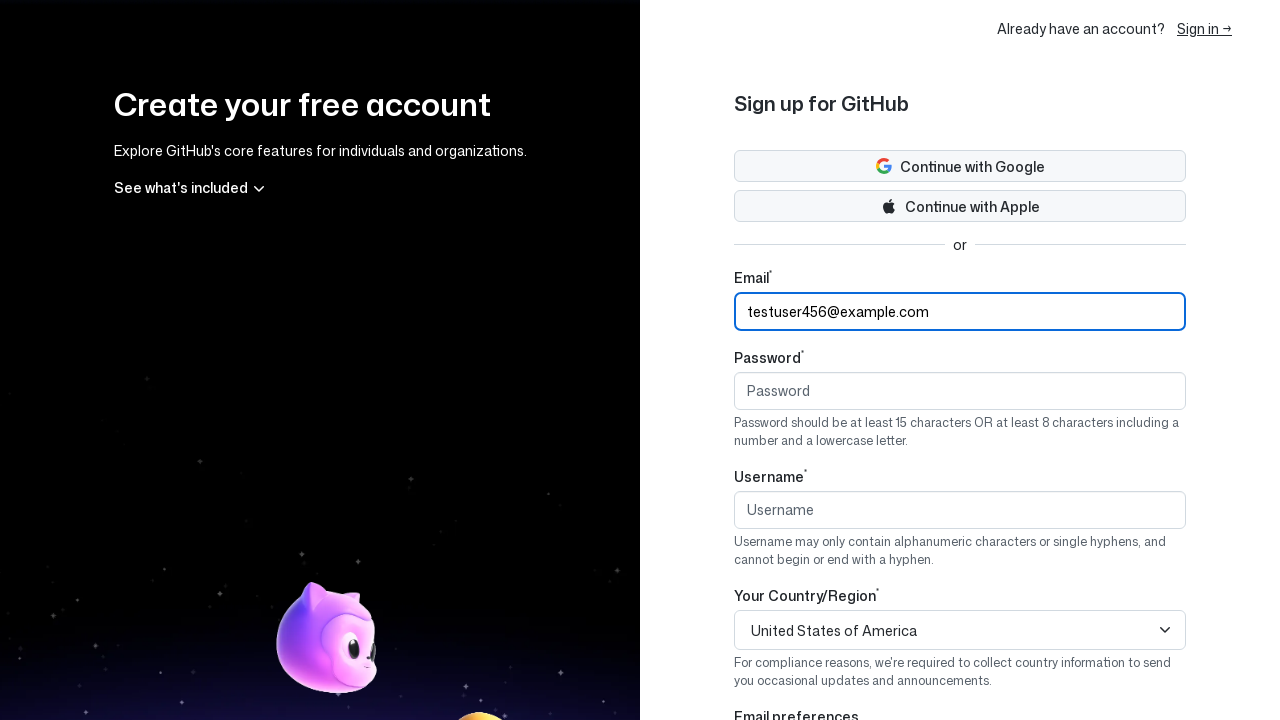